Tests confirm alert functionality by triggering an alert, reading its text, and accepting it

Starting URL: https://leafground.com/alert.xhtml

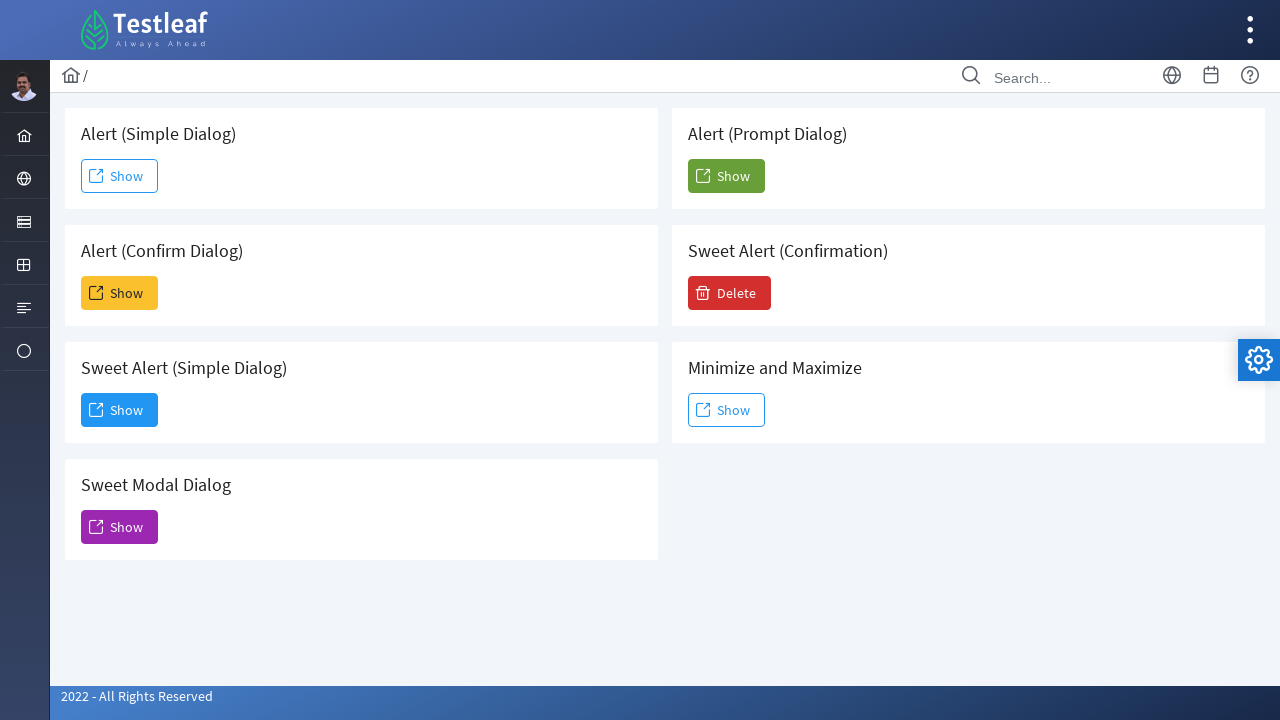

Clicked the second 'Show' button to trigger confirm alert at (120, 293) on (//span[text()='Show'])[2]
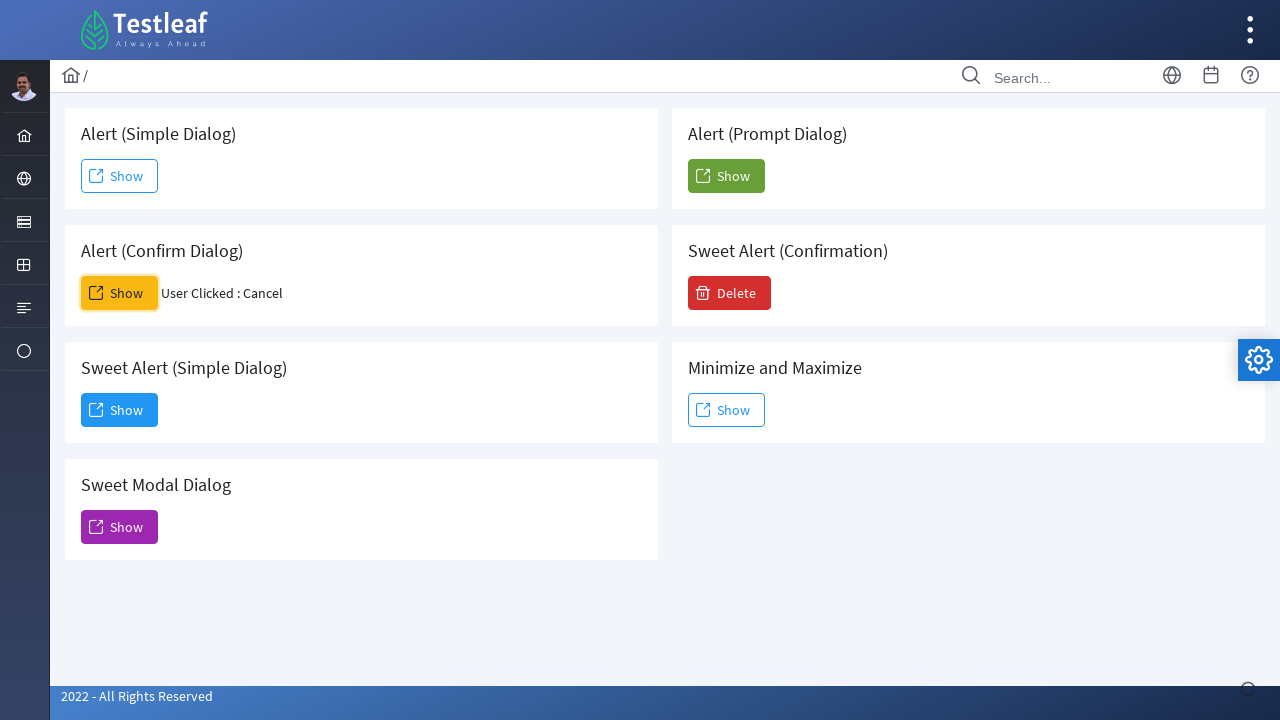

Set up dialog handler to automatically accept confirm alert
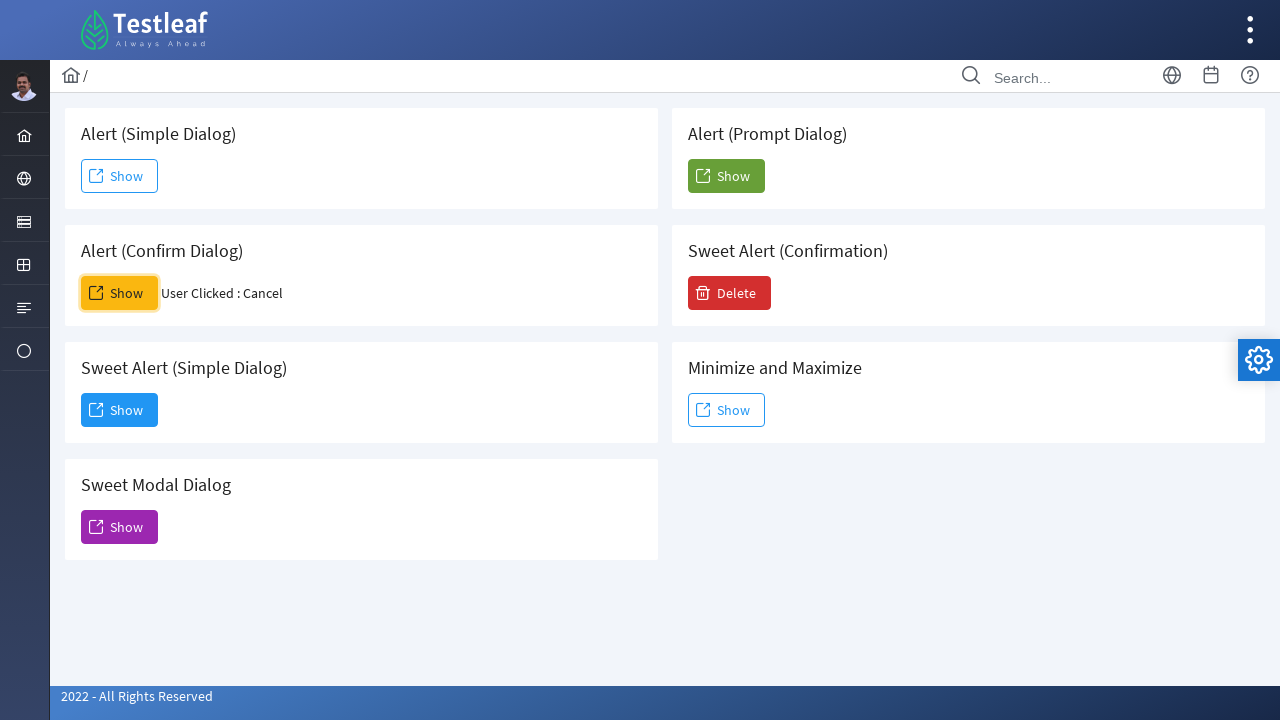

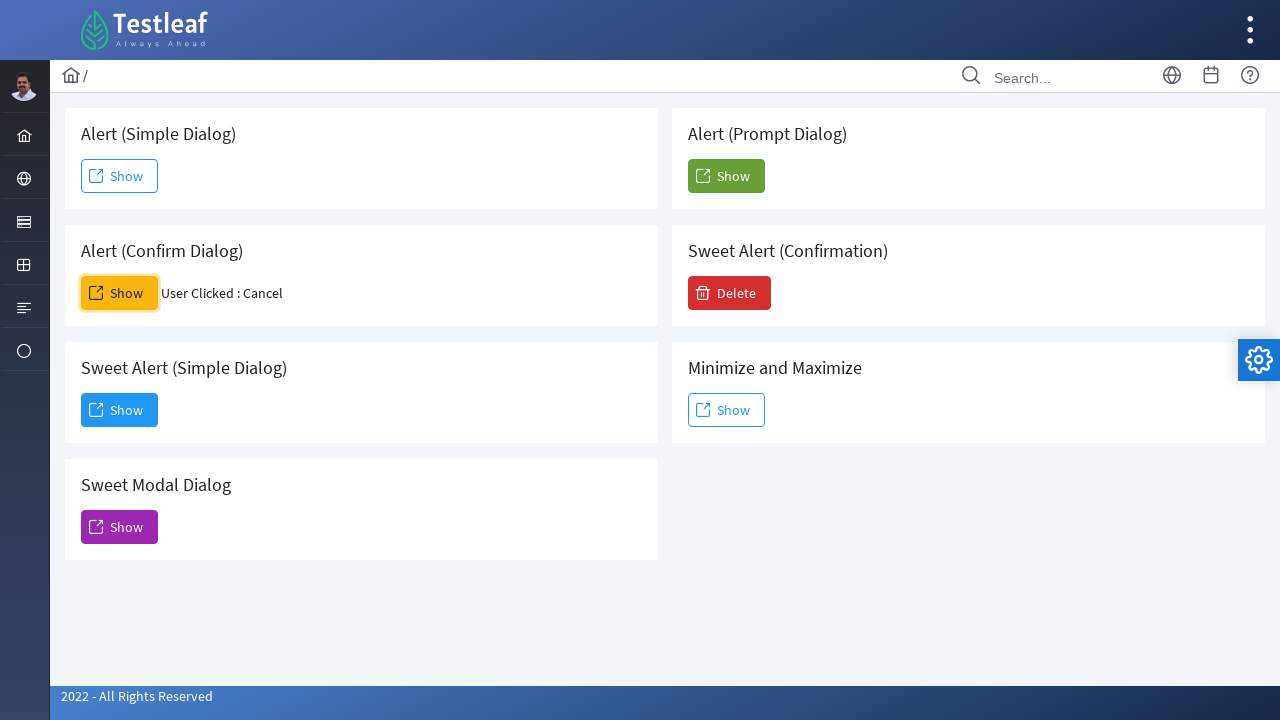